Tests the salary calculator with valid input values (hourly rate, hours per week, days per week, vacation days, holidays) and verifies output table is displayed

Starting URL: https://www.calculator.net/salary-calculator.html

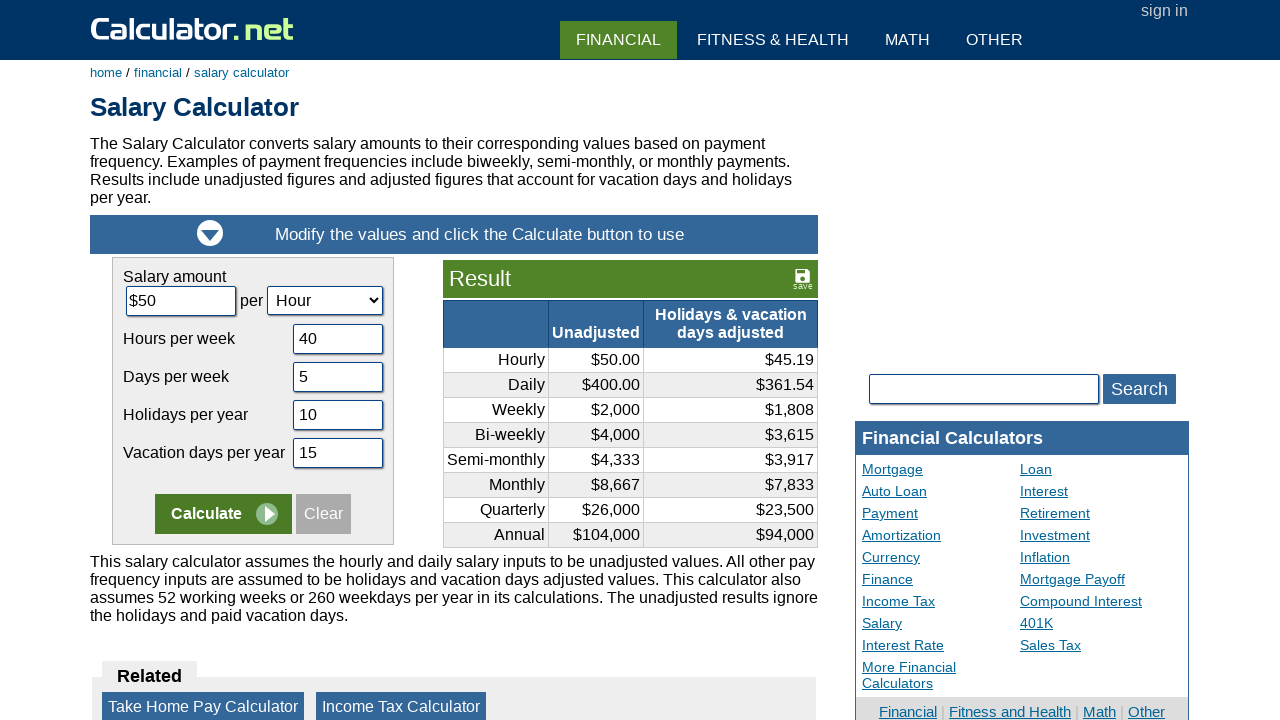

Cleared hourly rate field on #camount
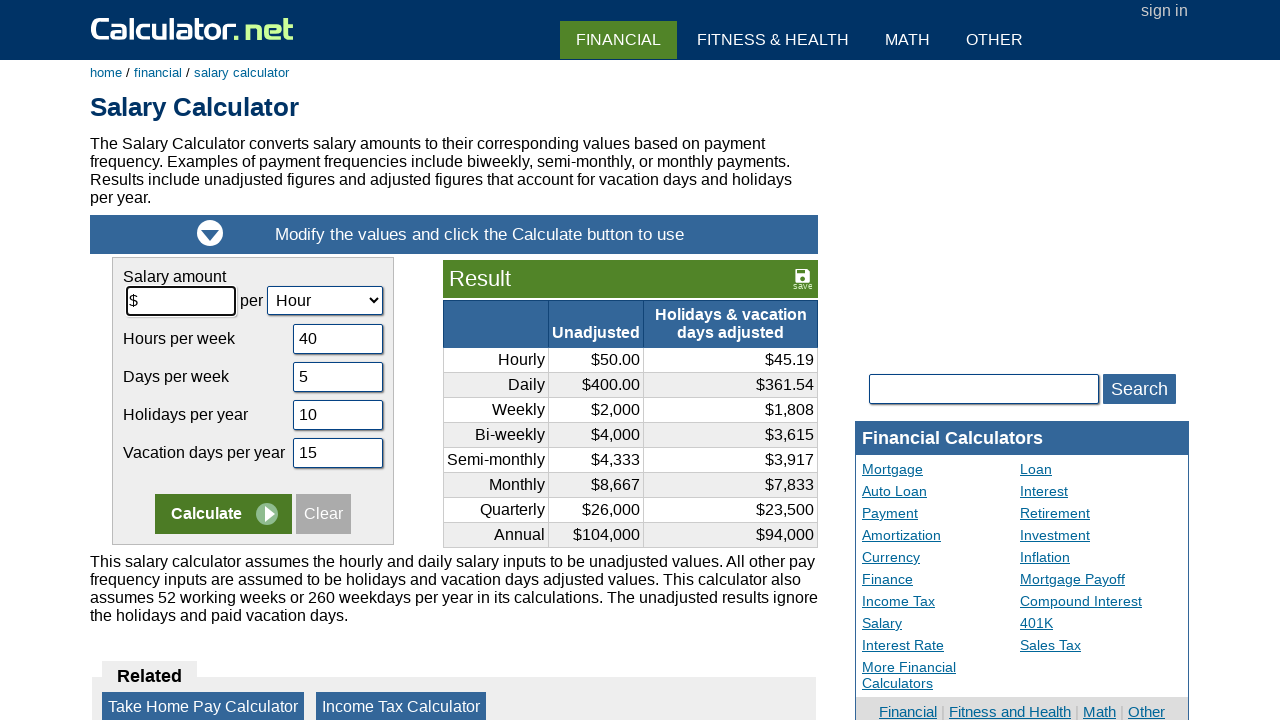

Filled hourly rate field with $14 on #camount
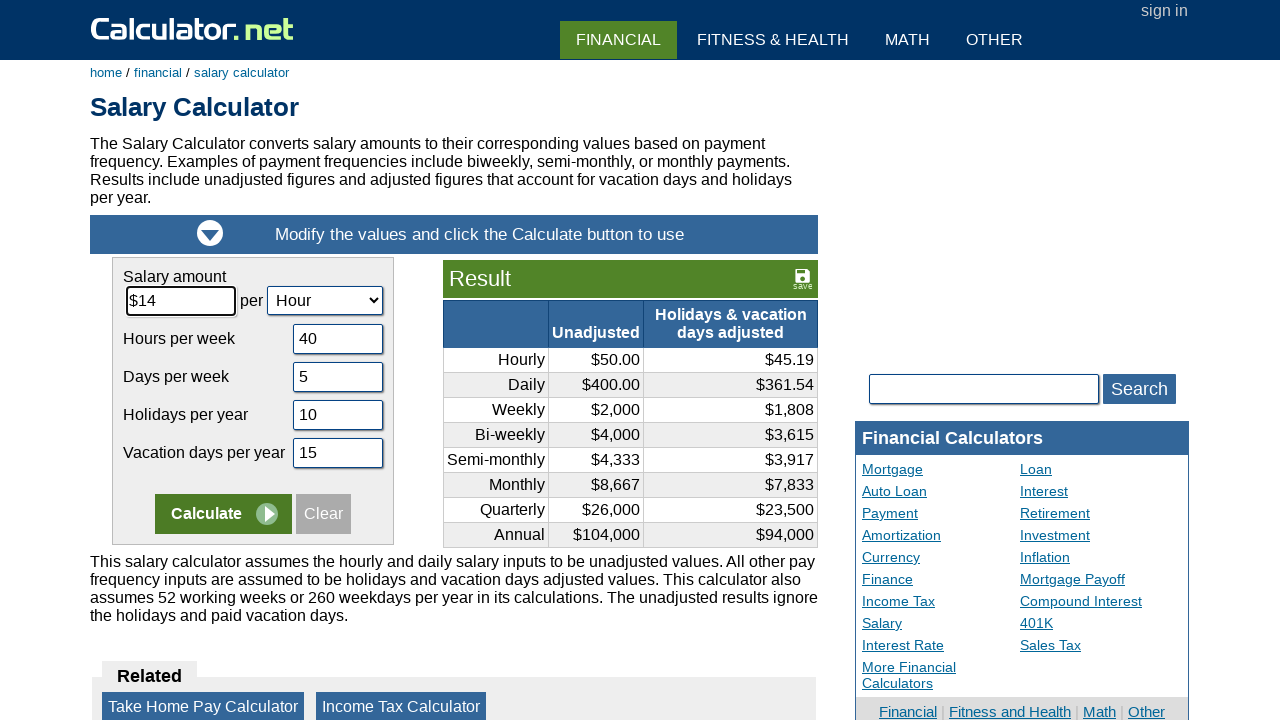

Cleared hours per week field on #chours
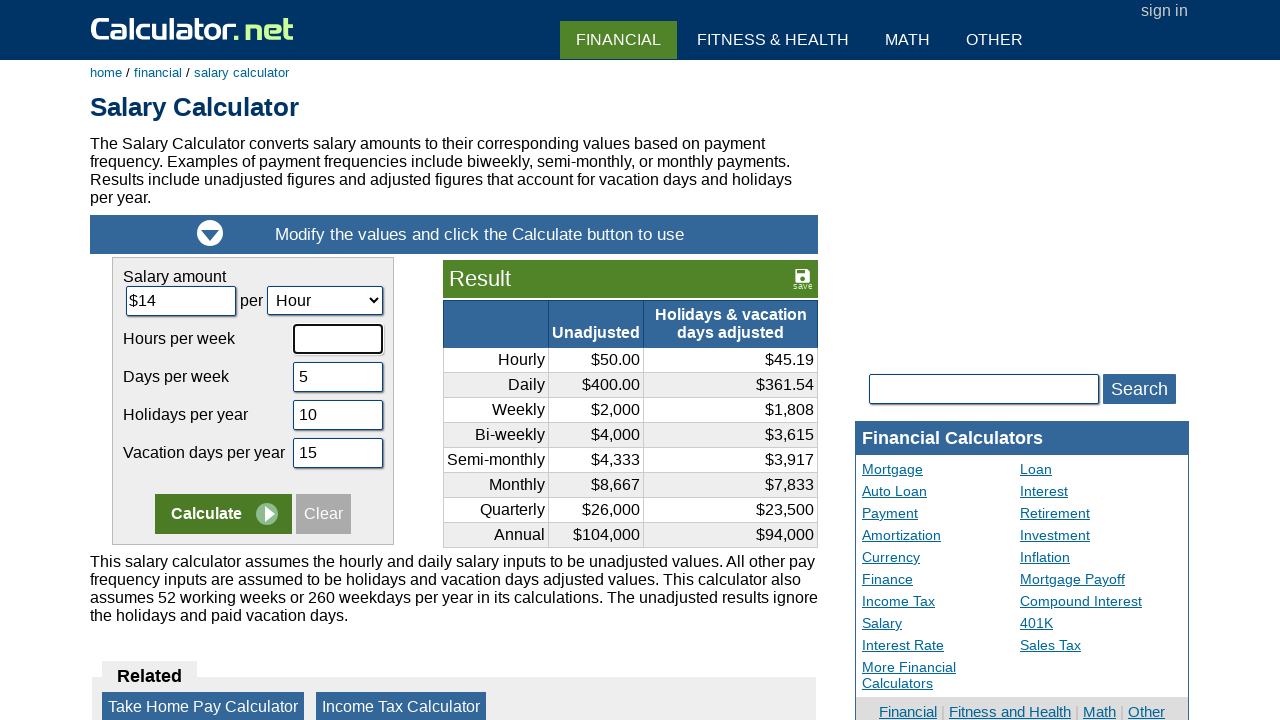

Filled hours per week field with 56 on #chours
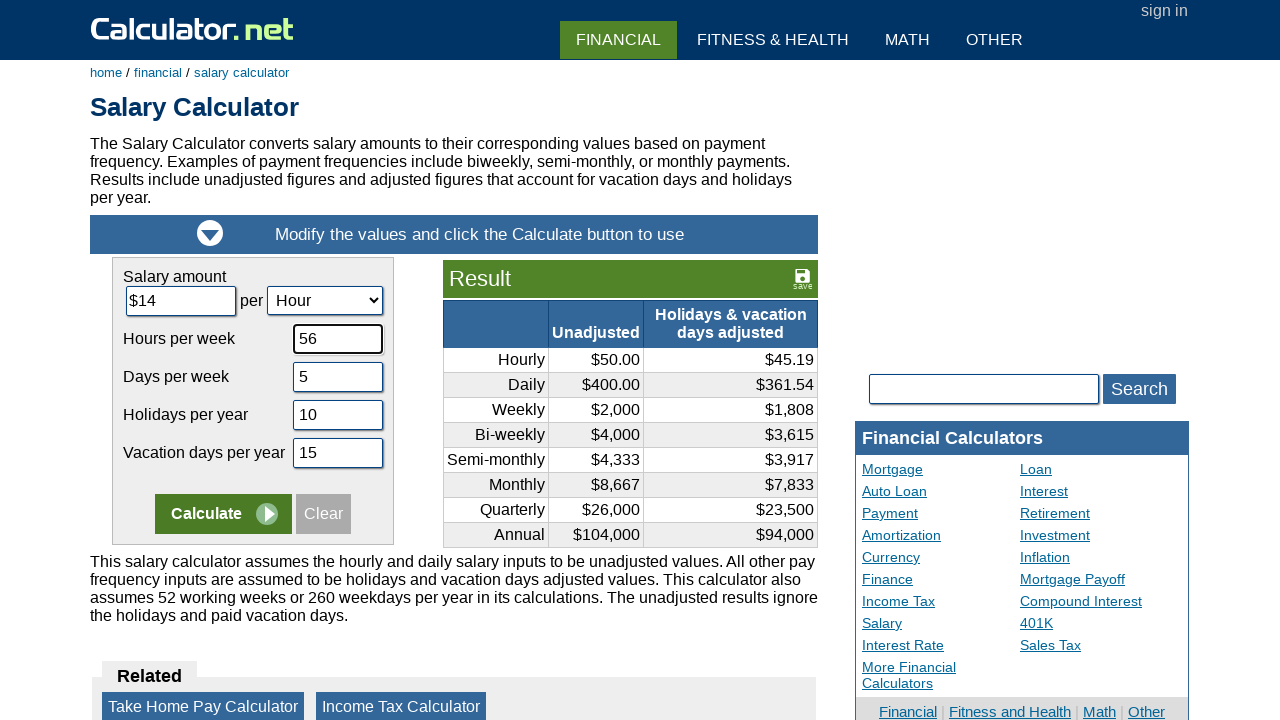

Cleared days per week field on #cdays
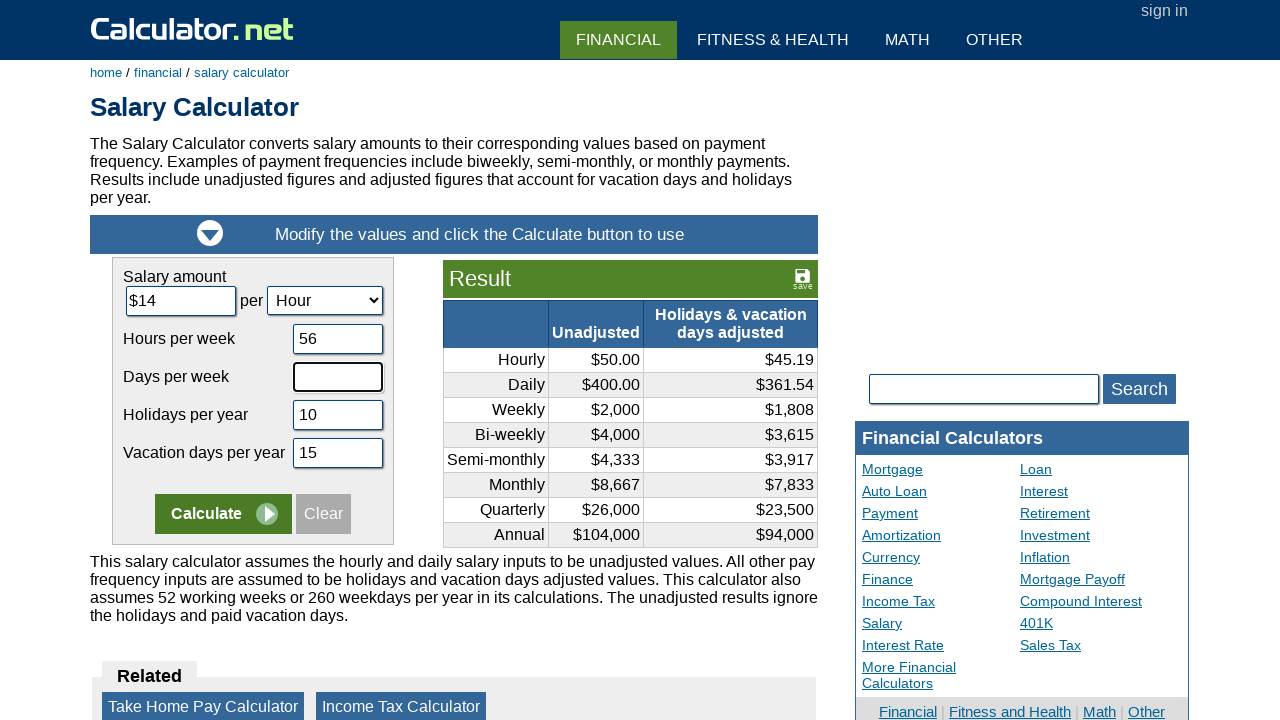

Filled days per week field with 7 on #cdays
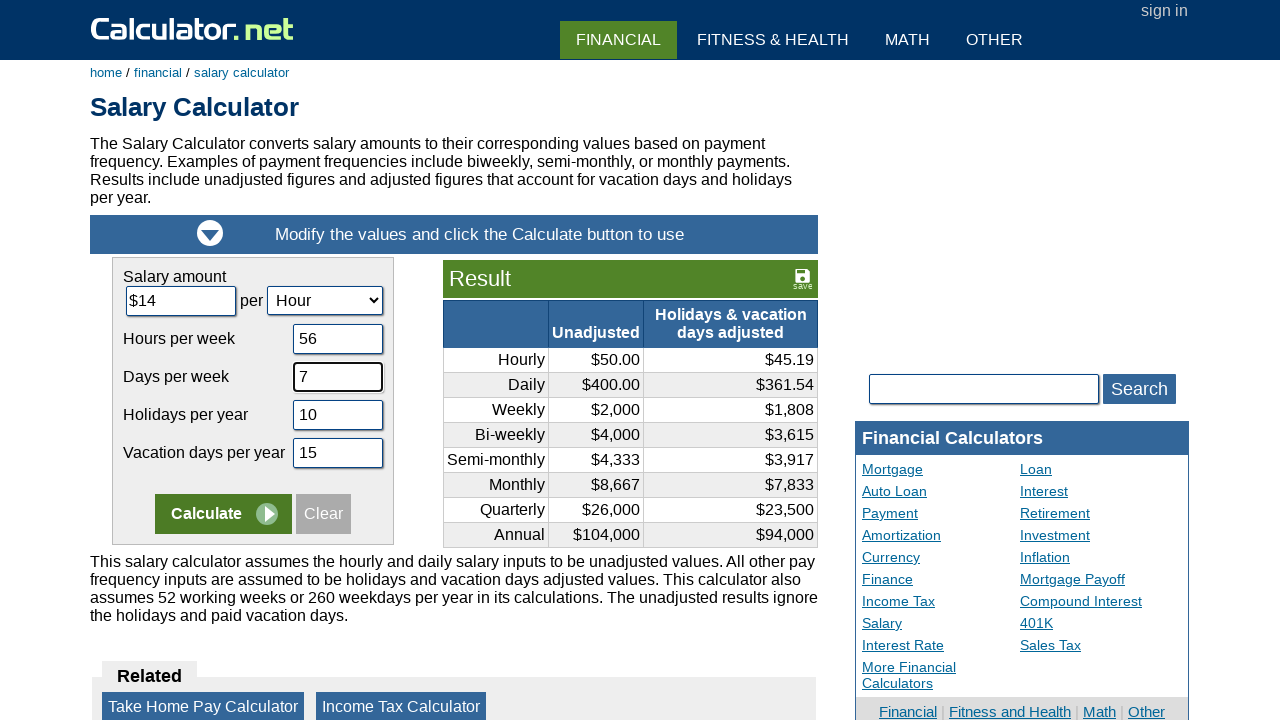

Cleared vacation days per year field on #cvacation
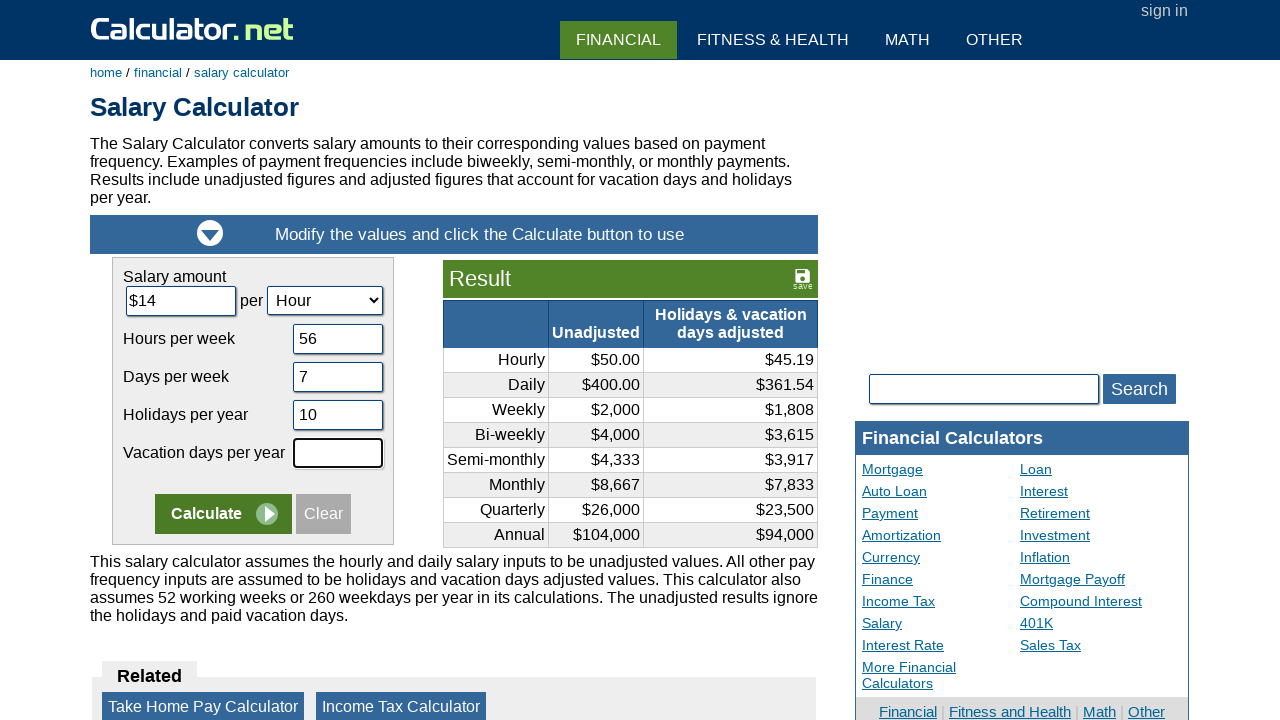

Filled vacation days per year field with 0 on #cvacation
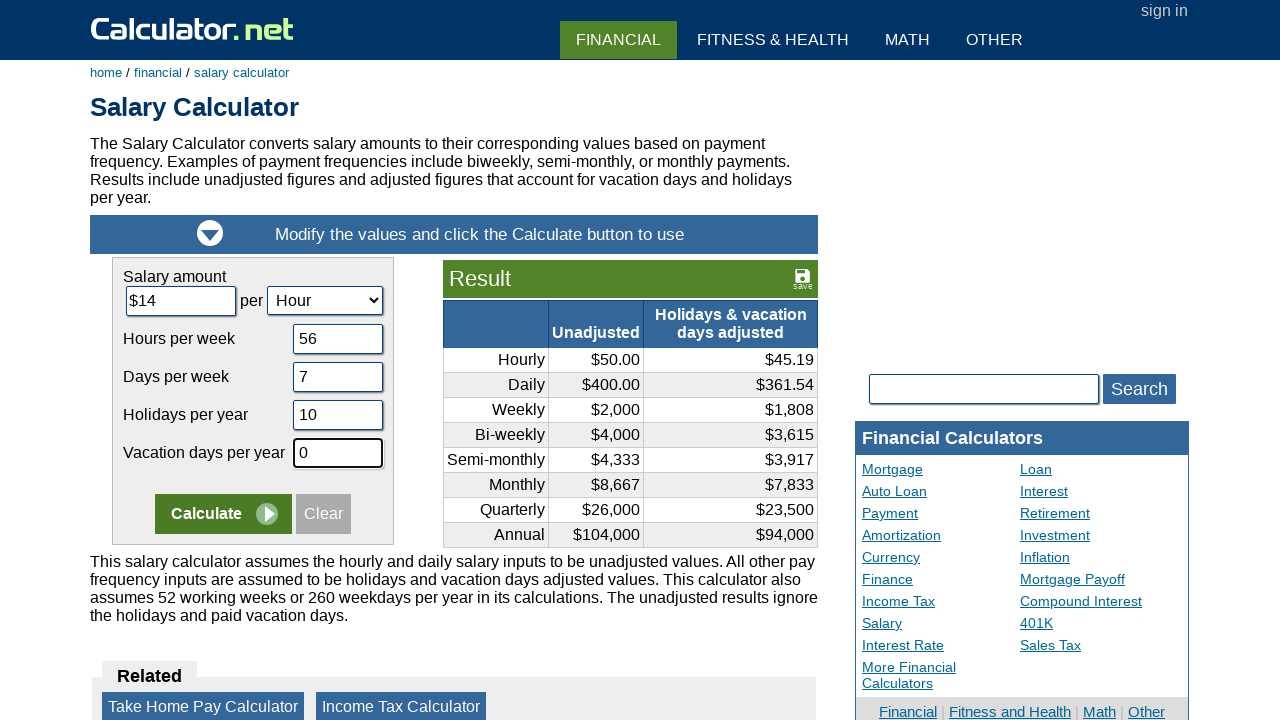

Cleared holidays per year field on #cholidays
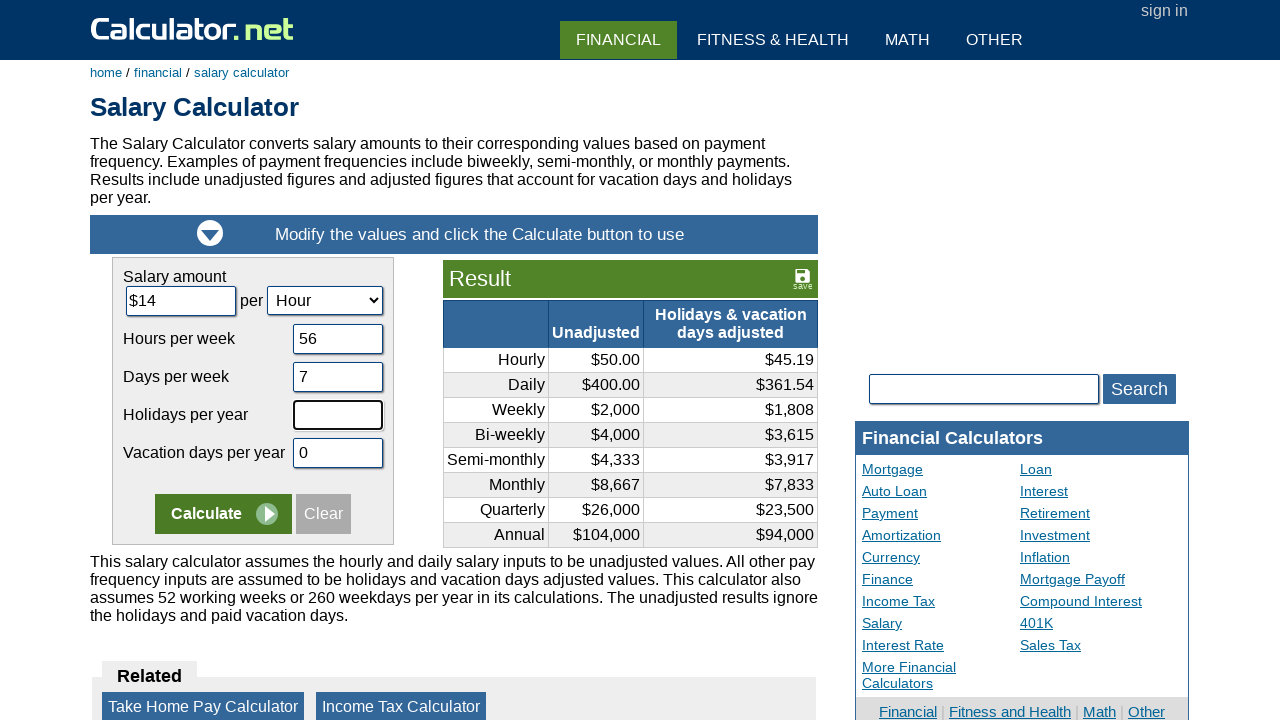

Filled holidays per year field with 0 on #cholidays
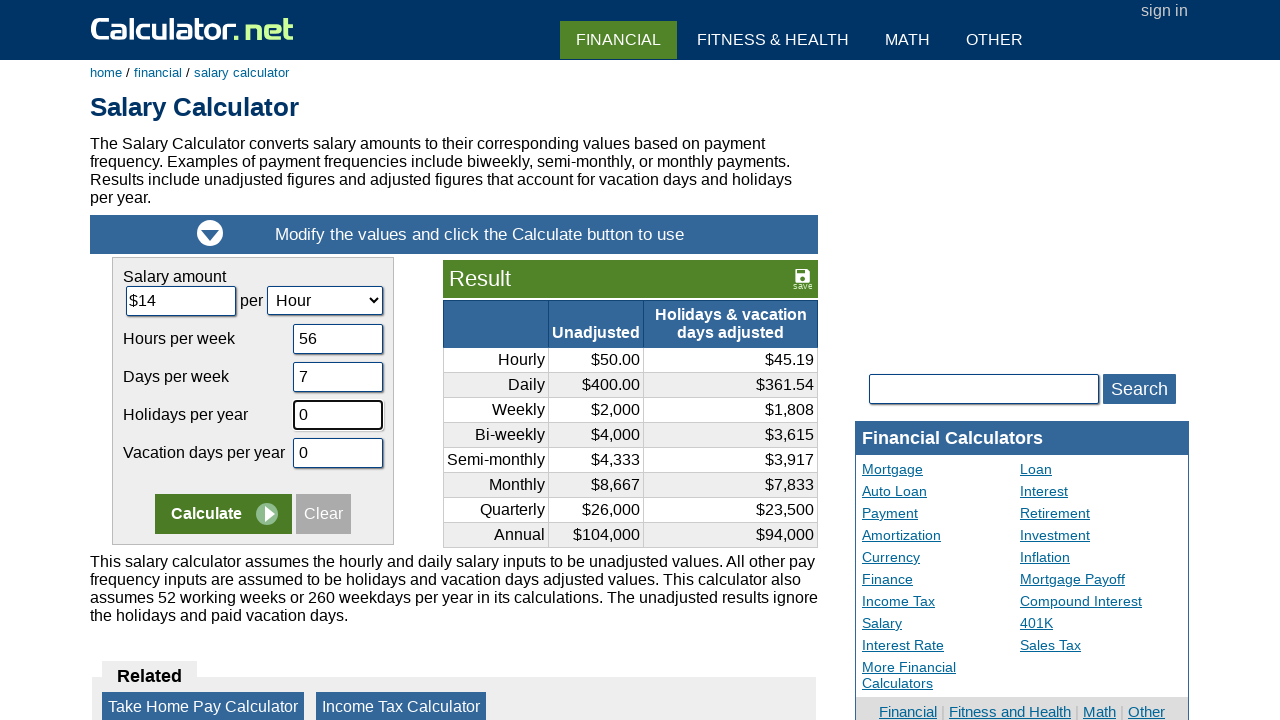

Clicked calculate button to compute salary at (223, 514) on input[name='x']
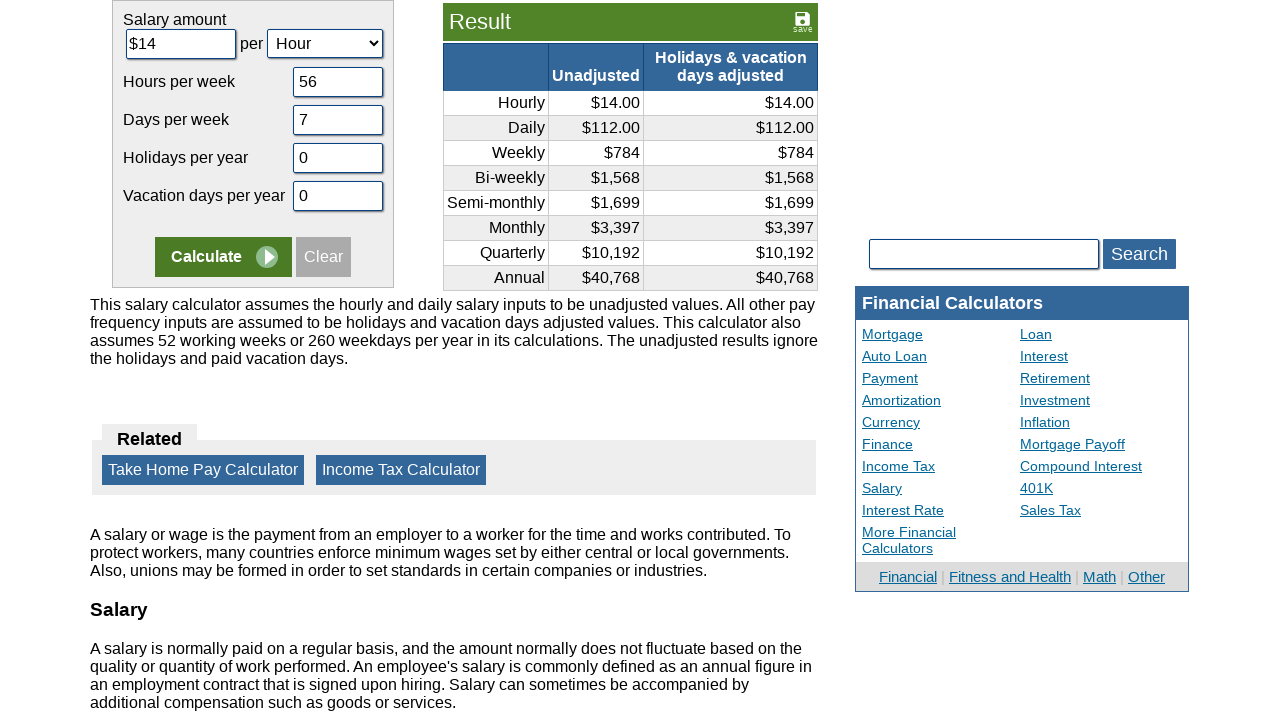

Output salary table loaded successfully
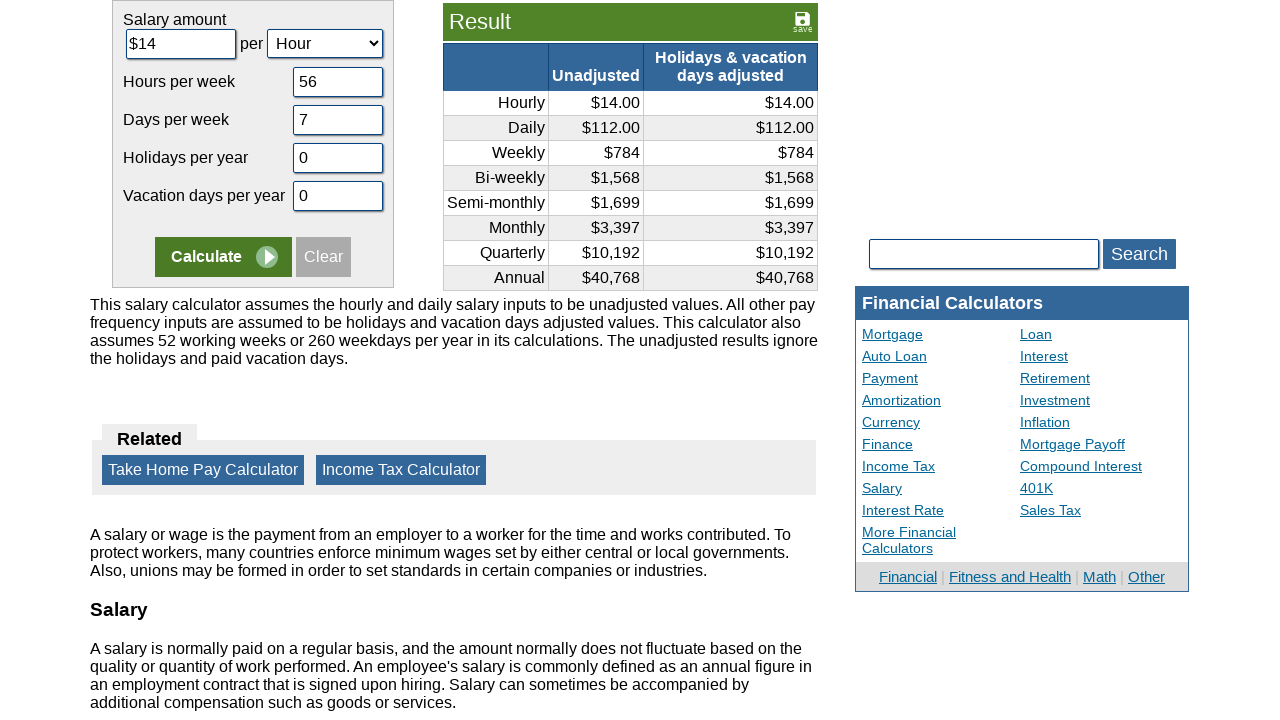

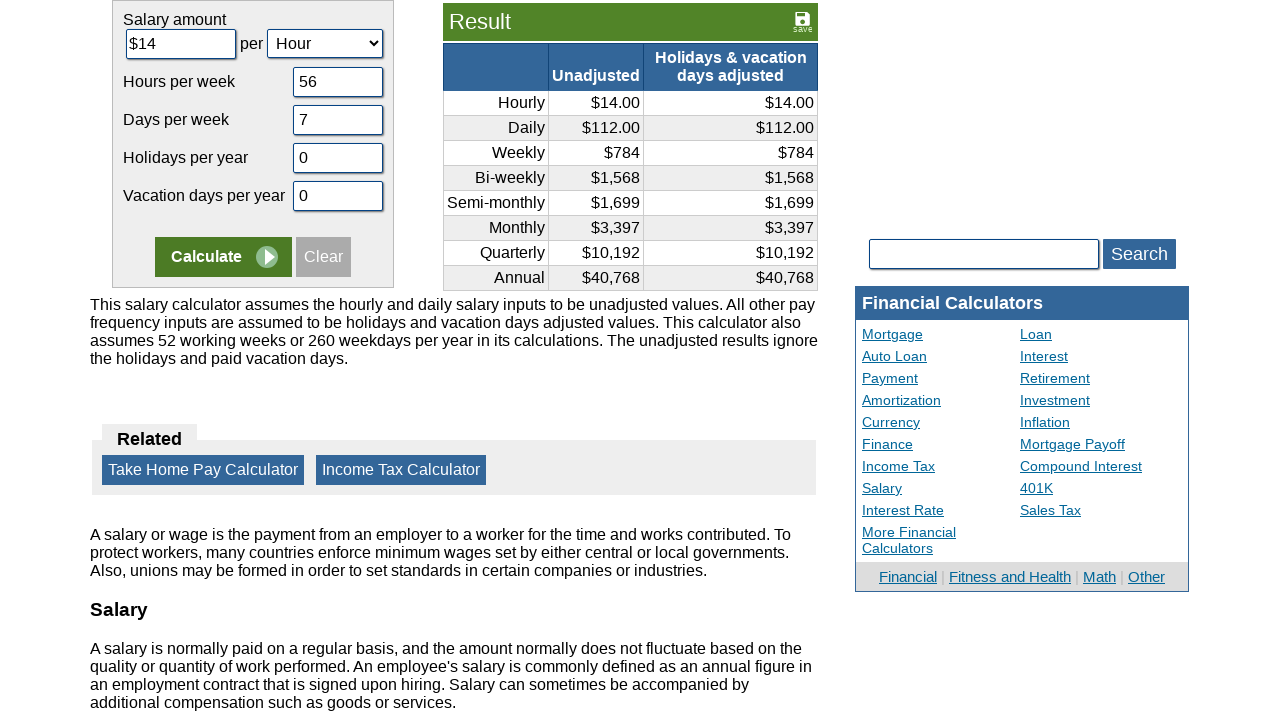